Navigates to the SpiceJet airline website homepage and waits for the page to load

Starting URL: https://www.spicejet.com

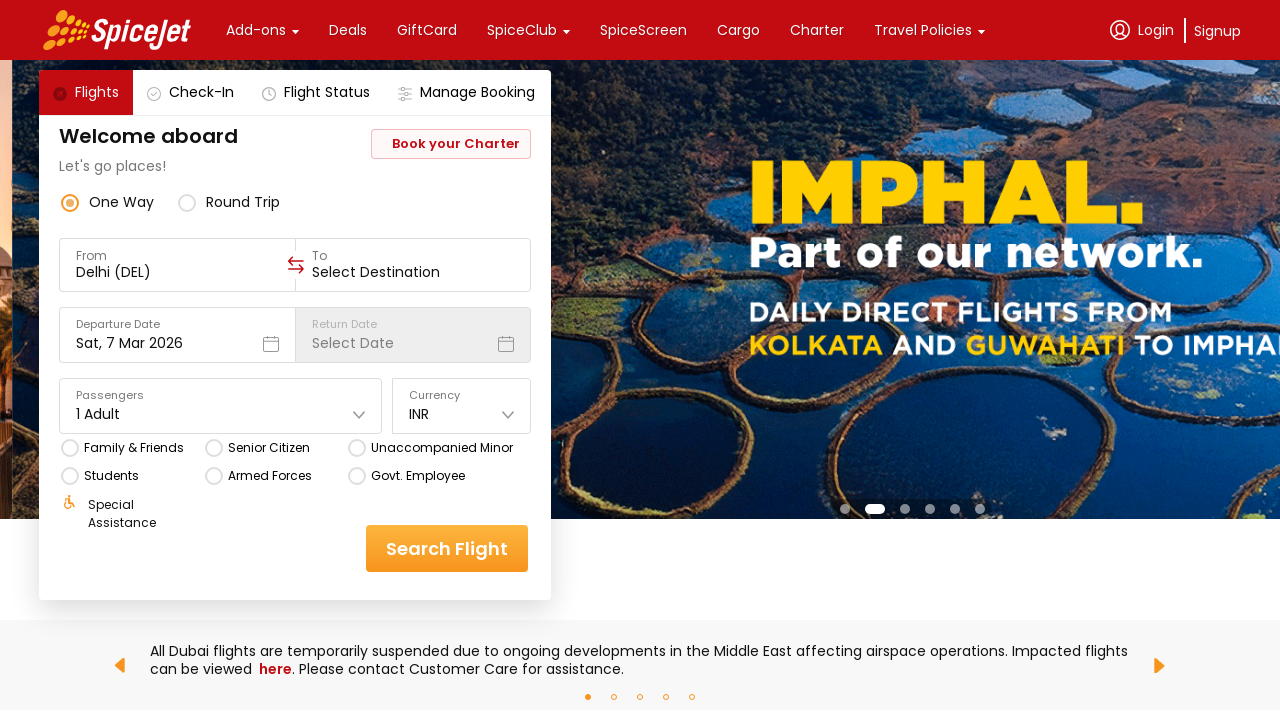

Waited for page DOM content to load
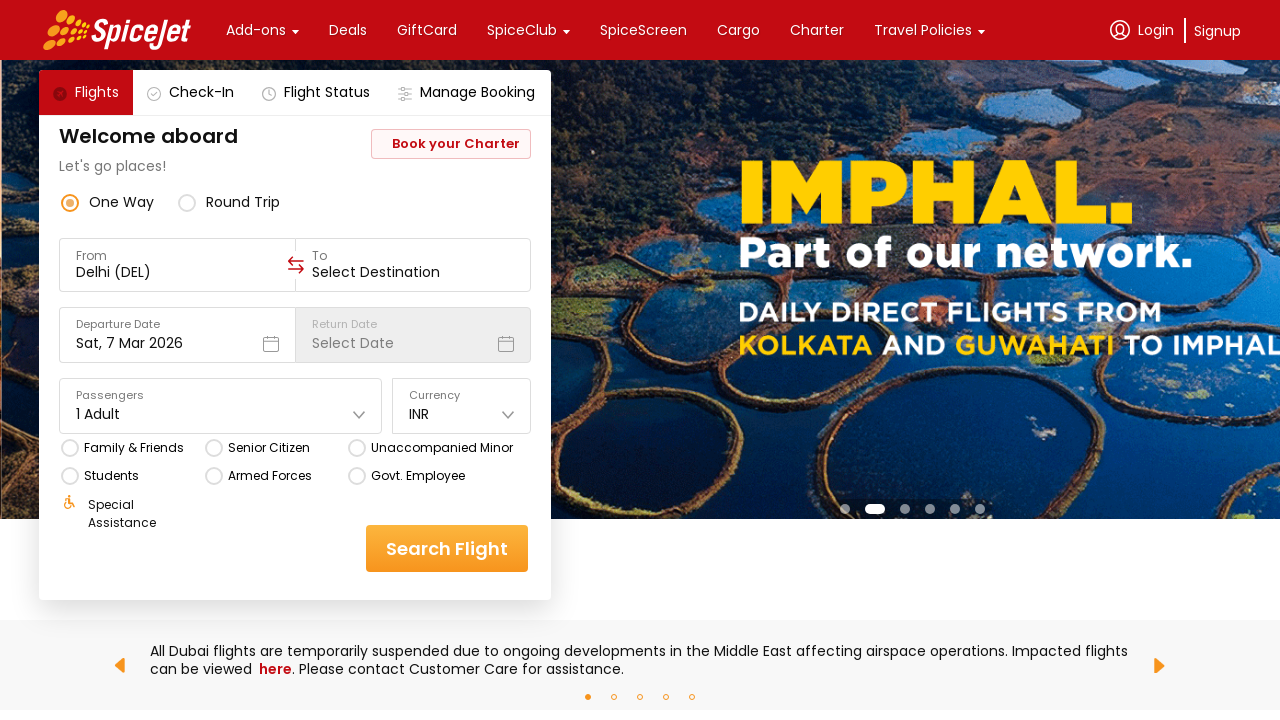

SpiceJet homepage body element loaded successfully
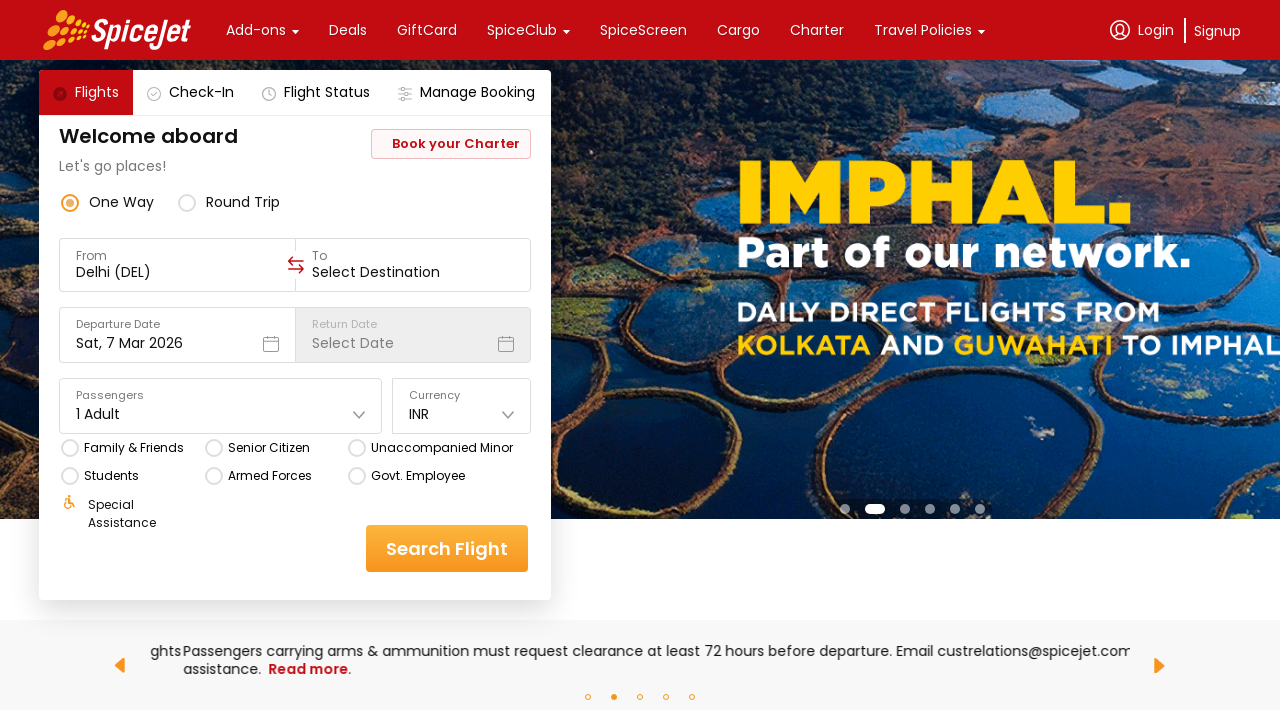

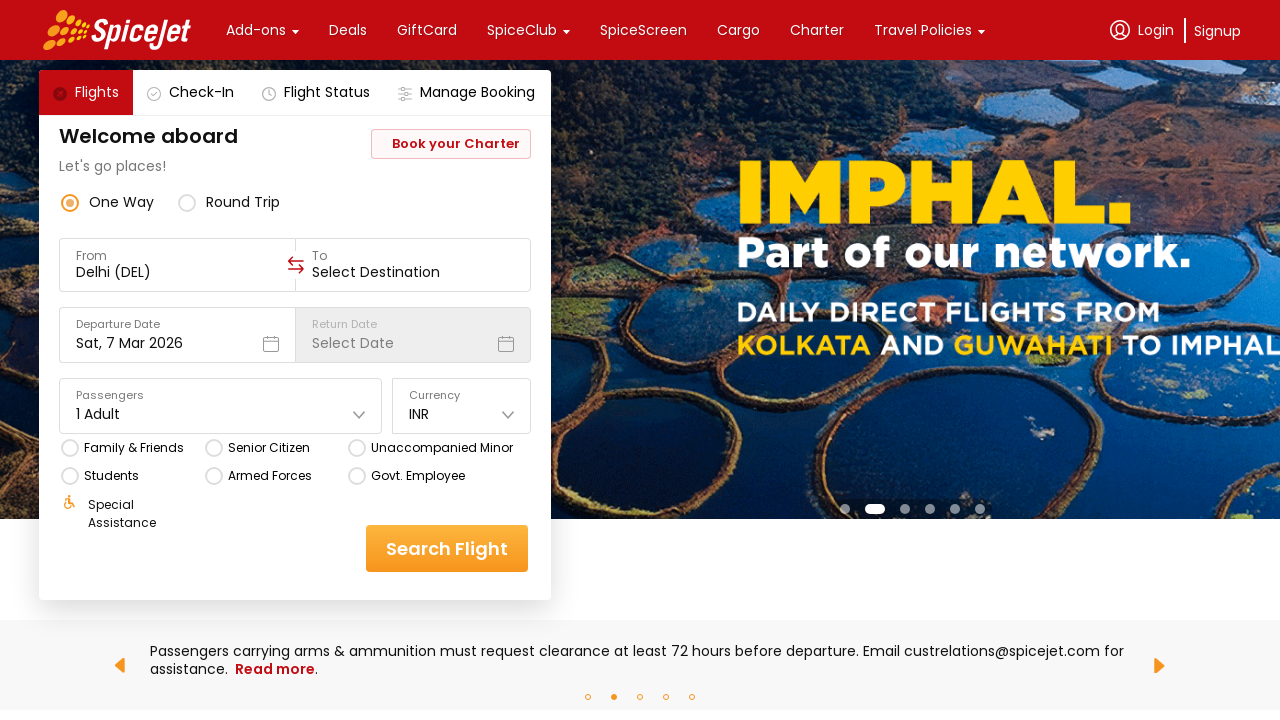